Verifies that all product images in the grid are visible

Starting URL: https://www.demoblaze.com/index.html#carouselExampleIndicators

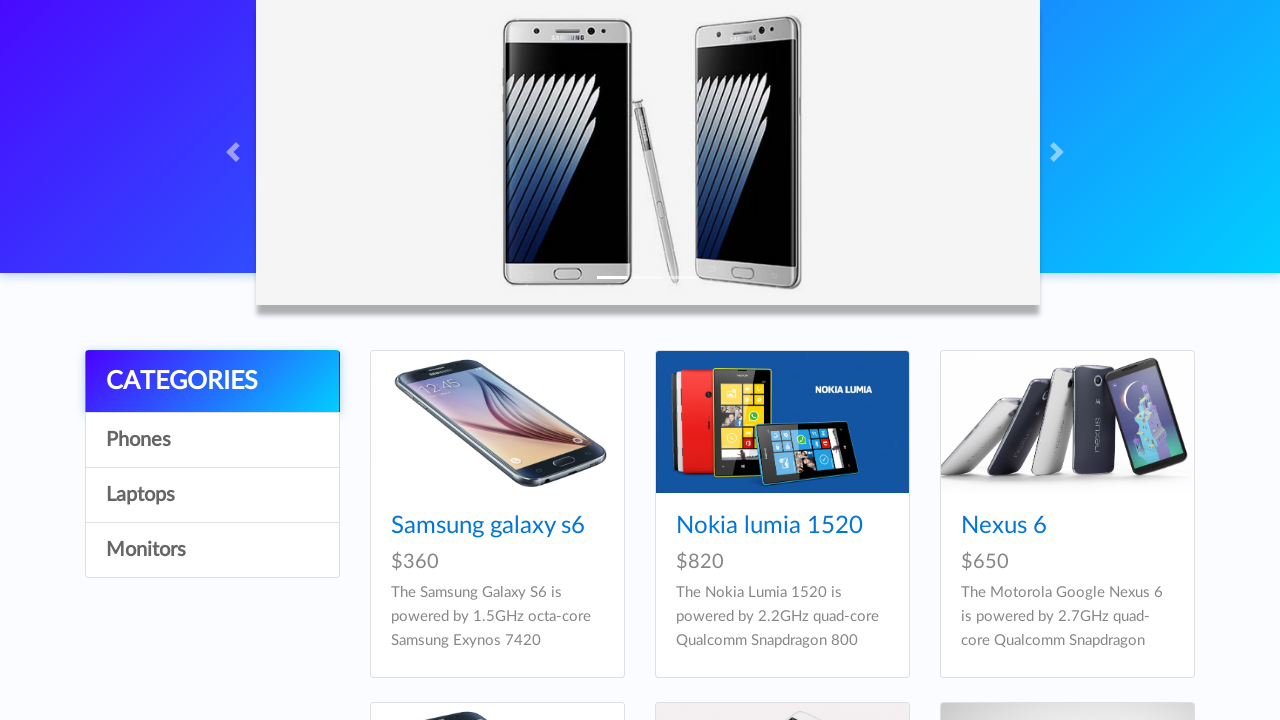

Waited for product grid containers to be visible
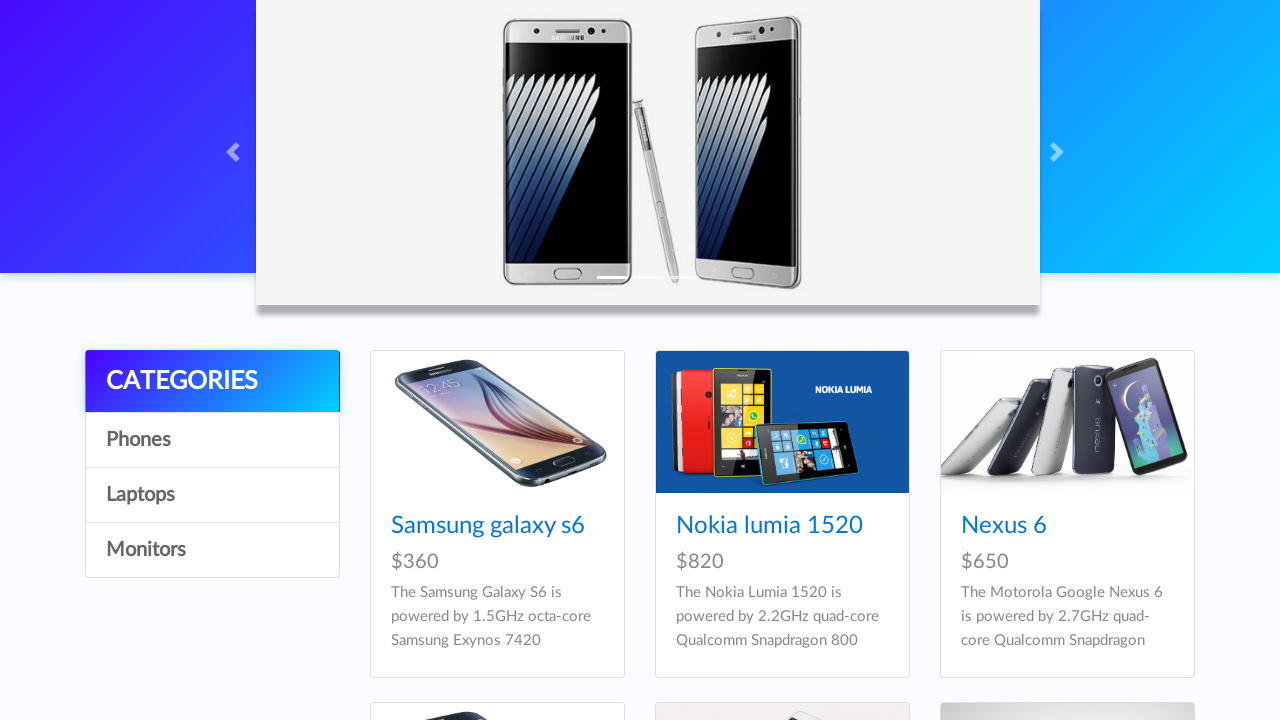

Located all product grid containers
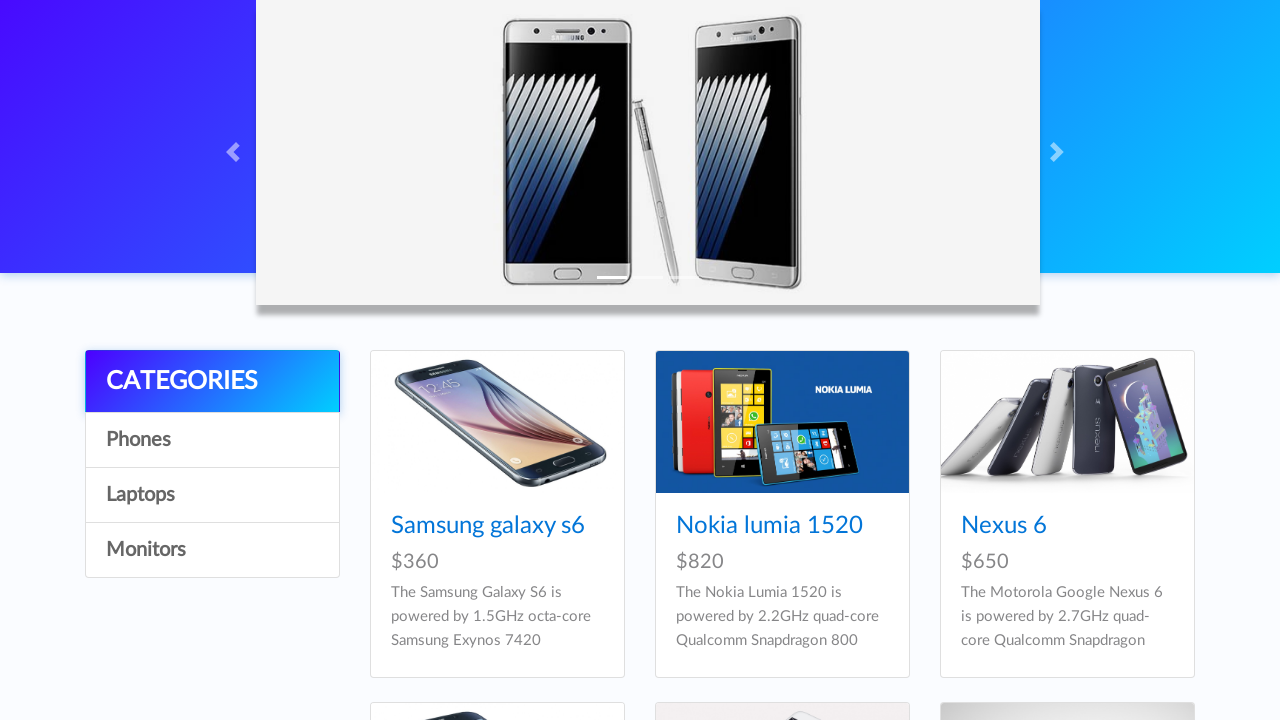

Selected product 1 from grid
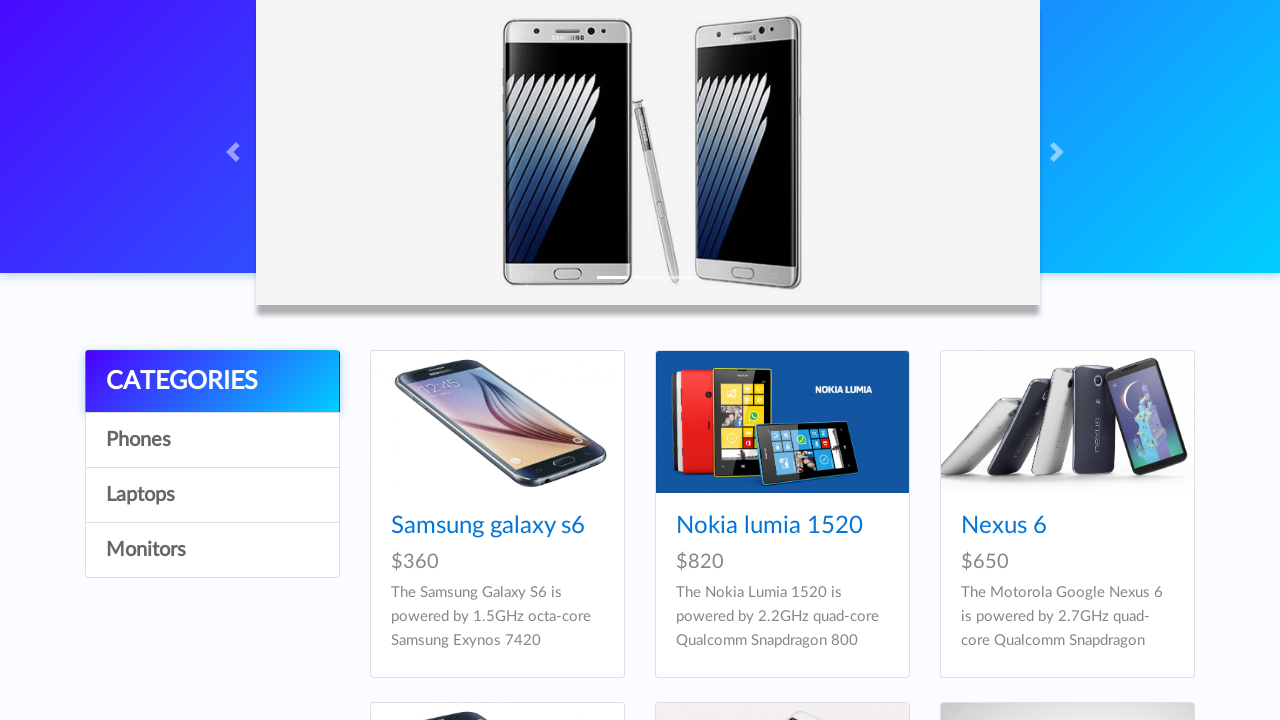

Located image element for product 1
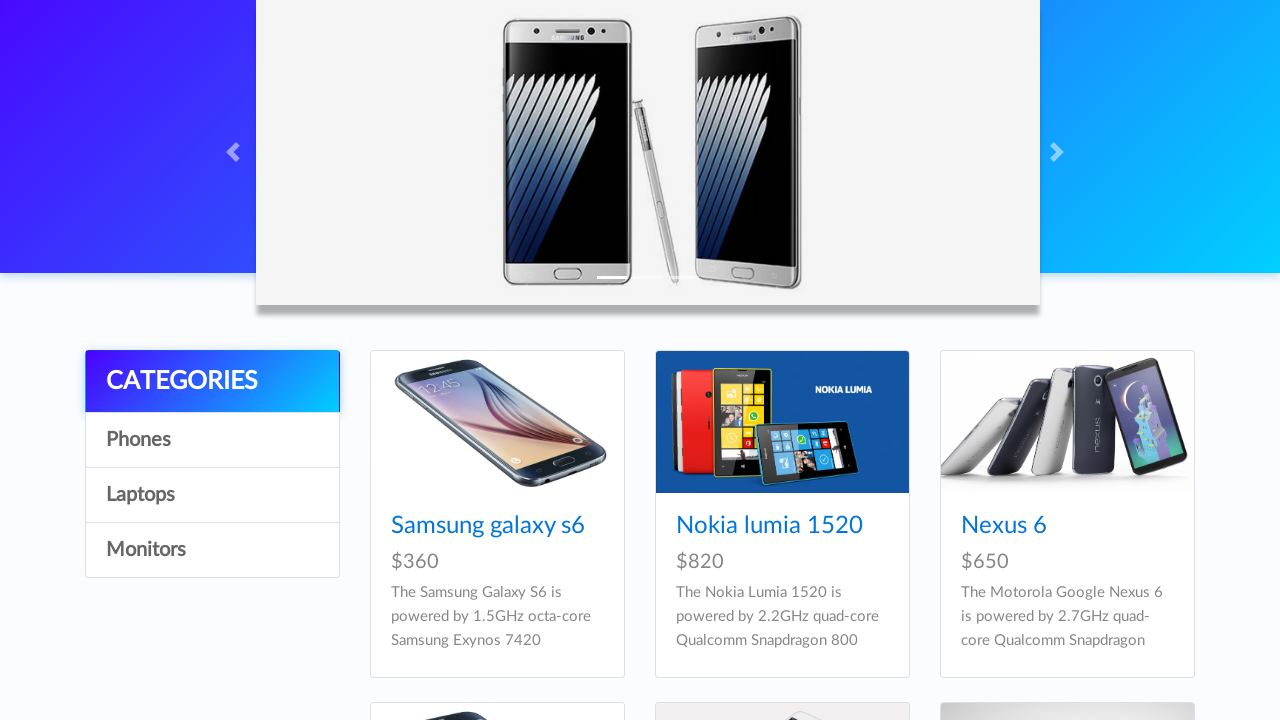

Verified image for product 1 is visible
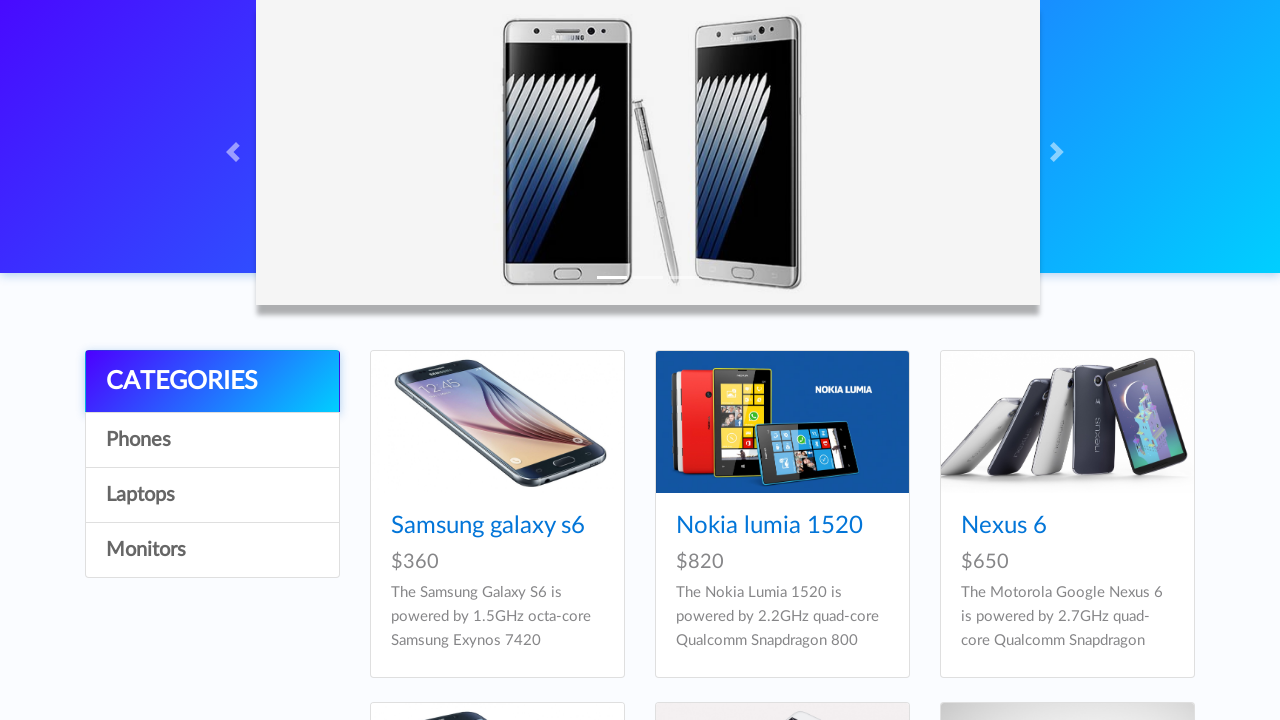

Selected product 2 from grid
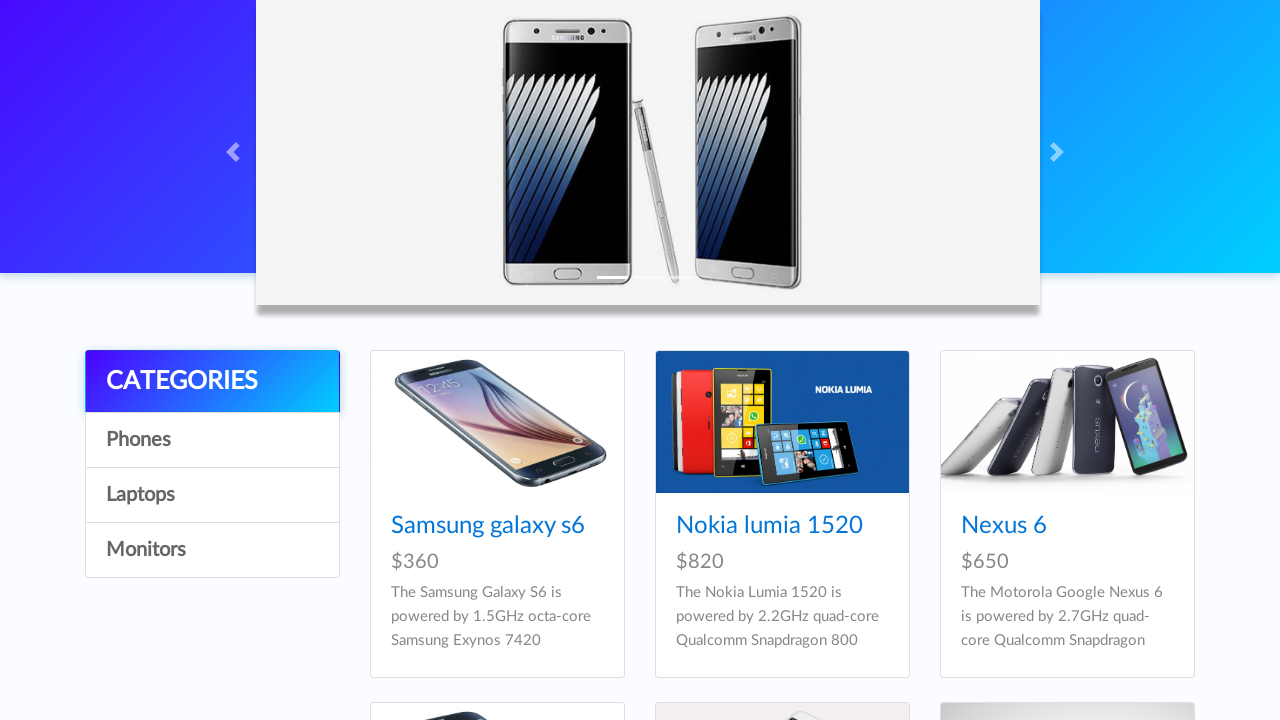

Located image element for product 2
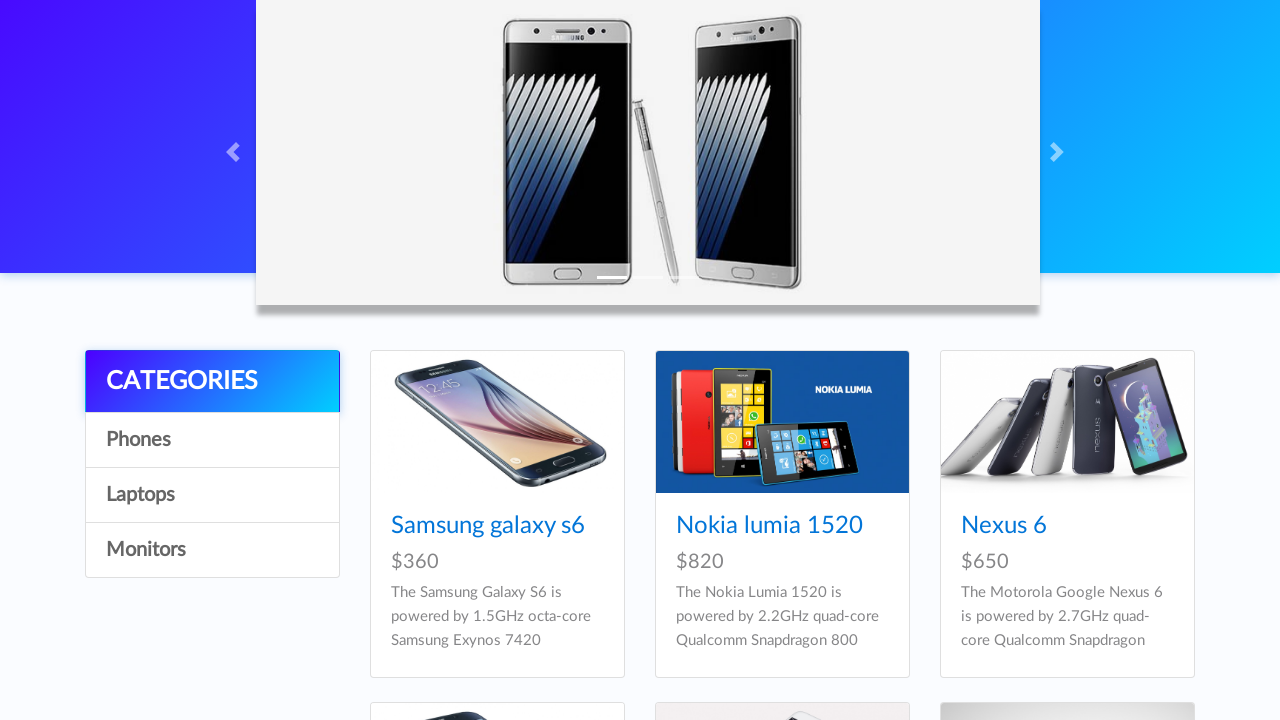

Verified image for product 2 is visible
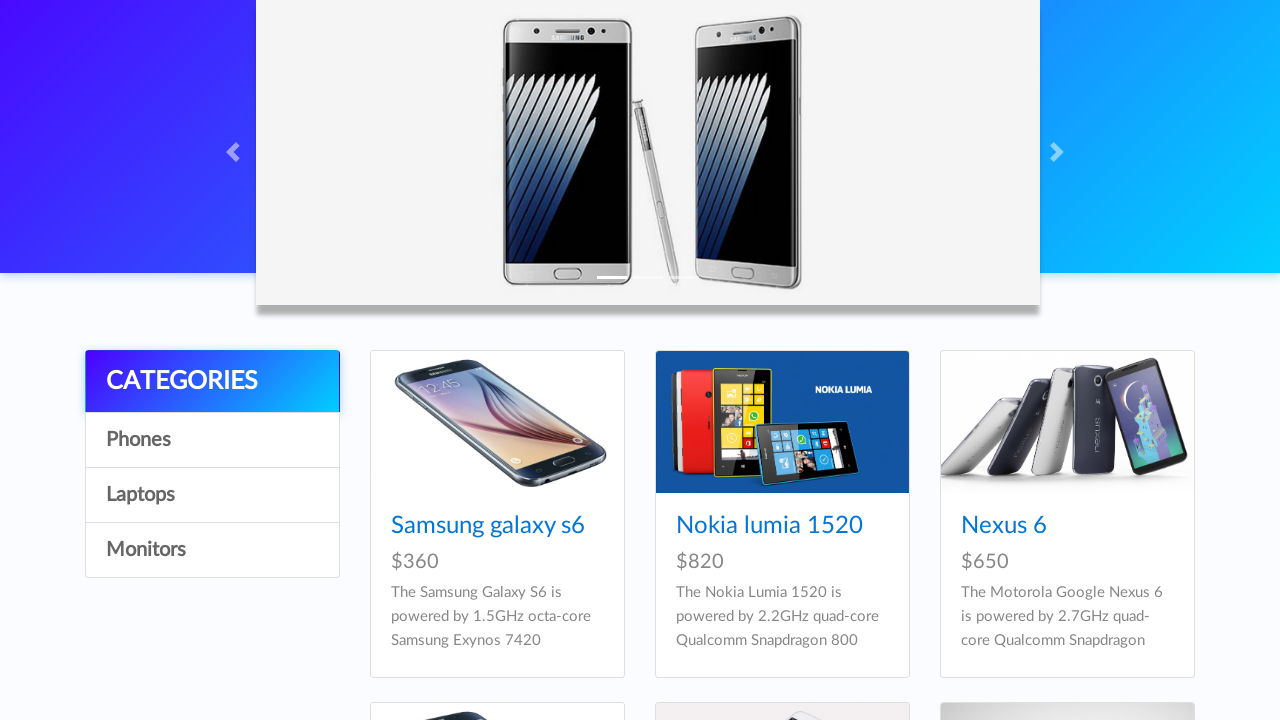

Selected product 3 from grid
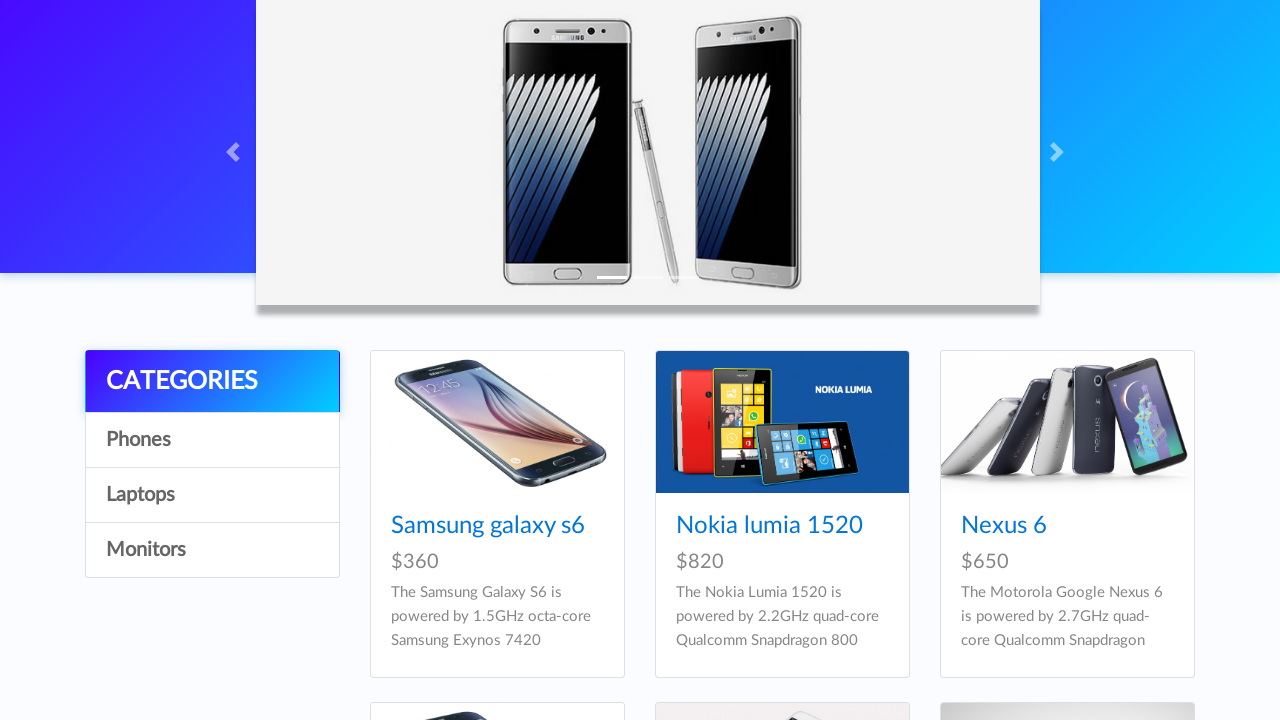

Located image element for product 3
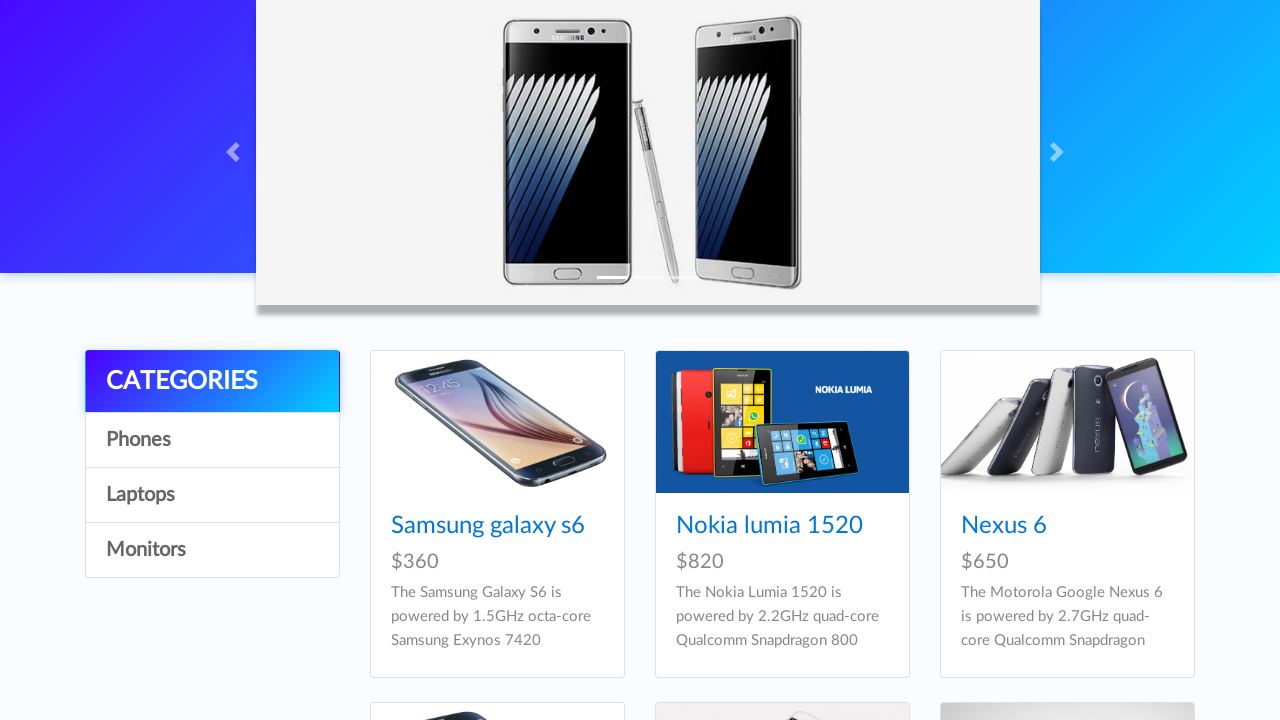

Verified image for product 3 is visible
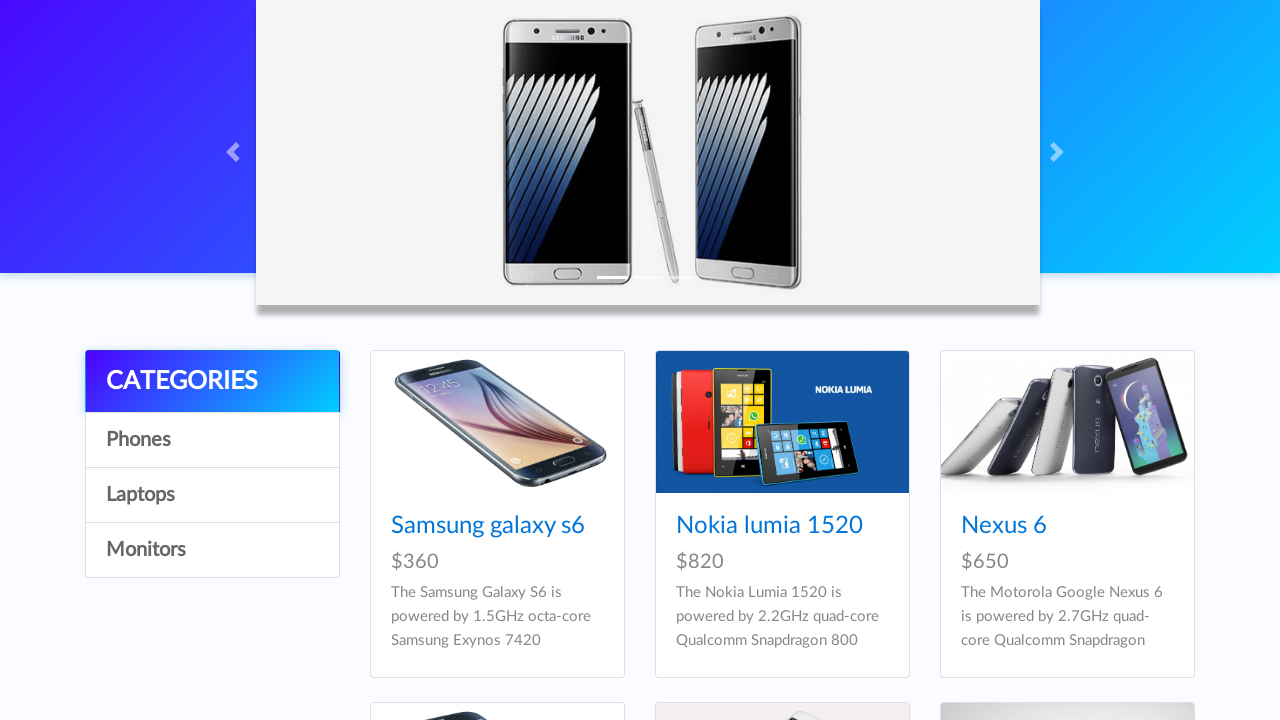

Selected product 4 from grid
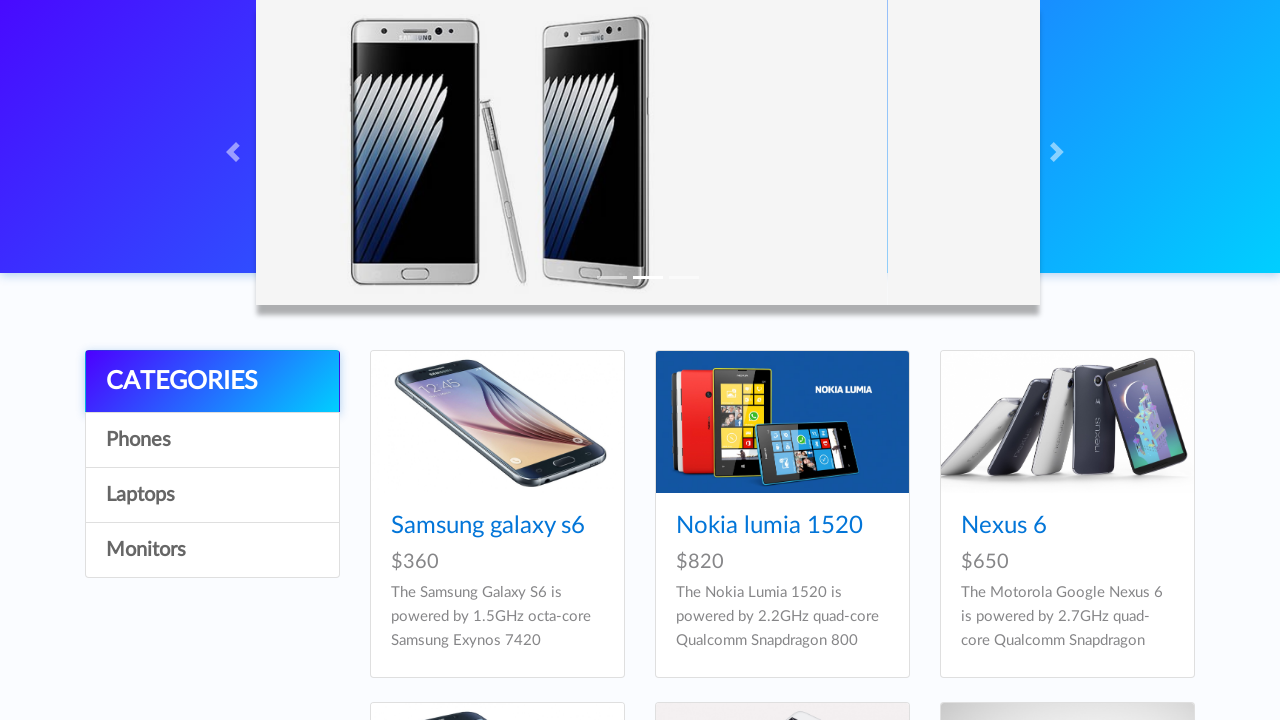

Located image element for product 4
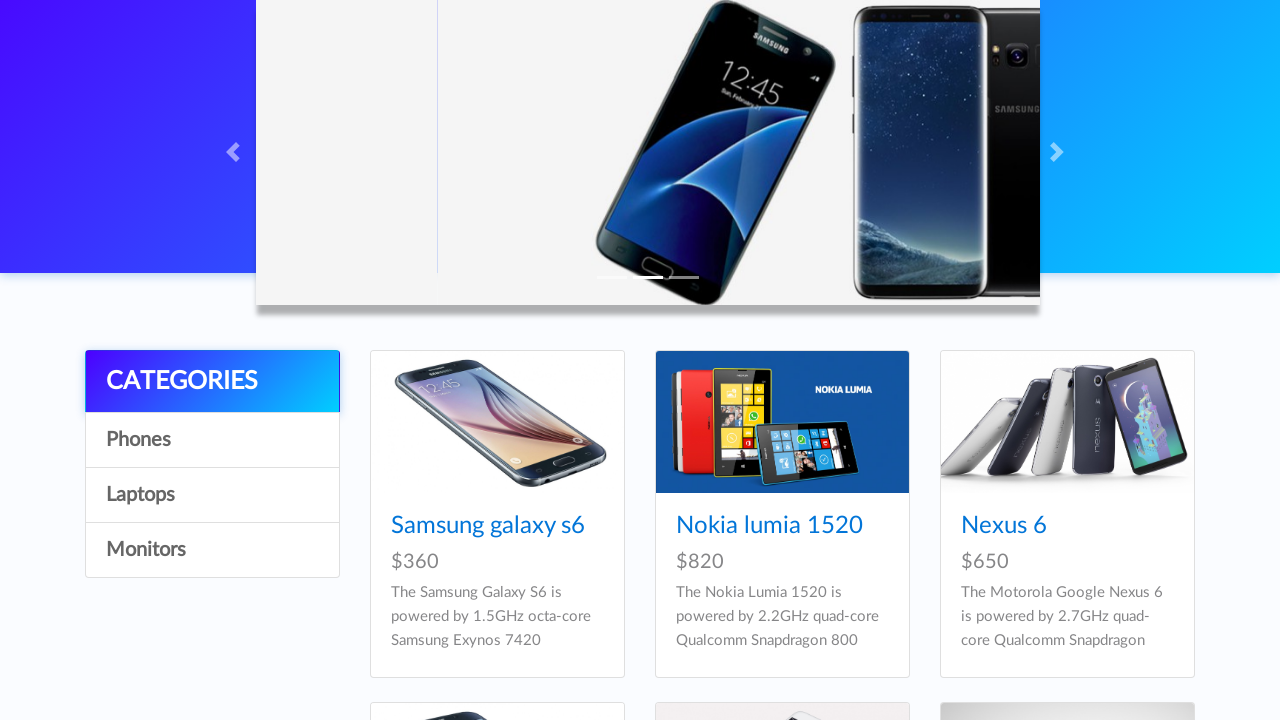

Verified image for product 4 is visible
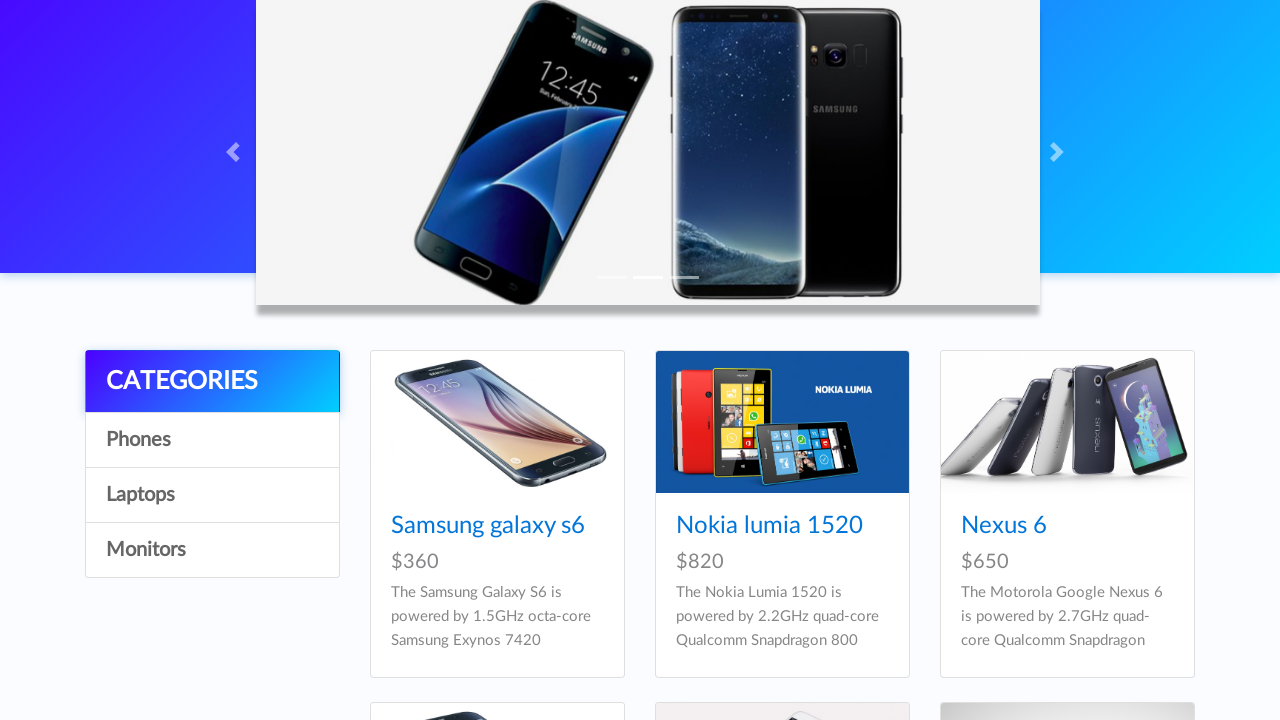

Selected product 5 from grid
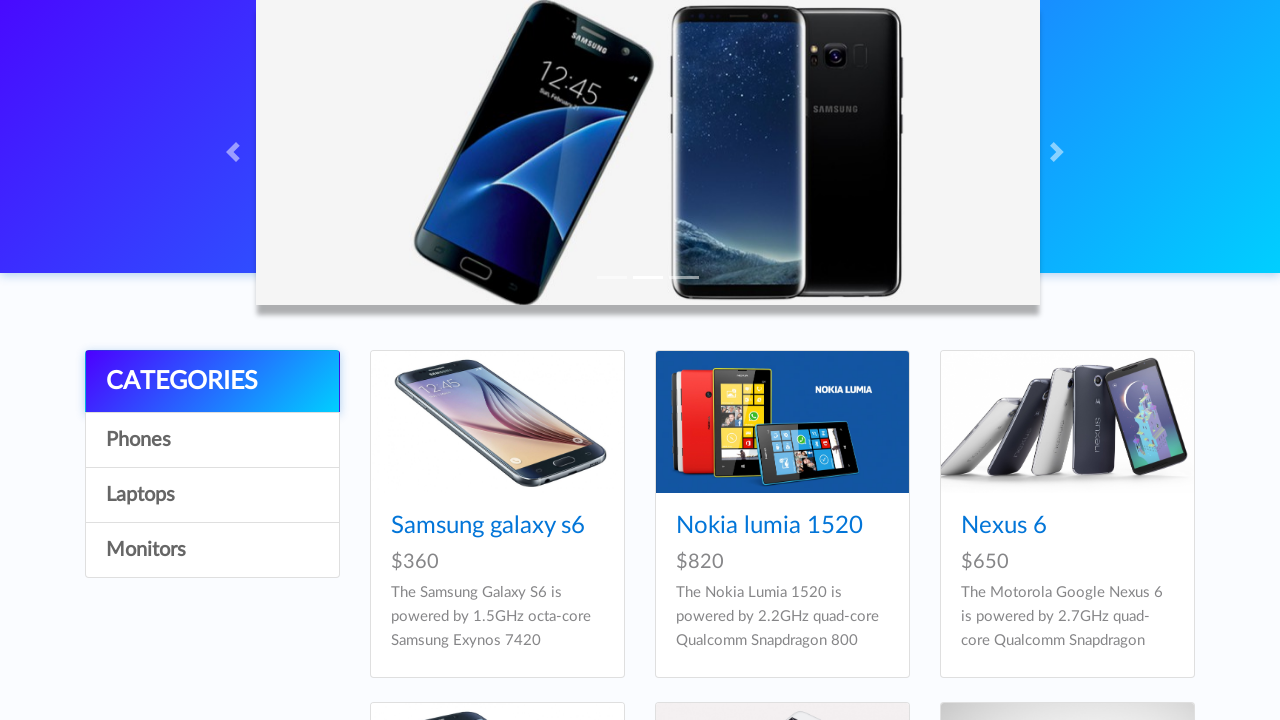

Located image element for product 5
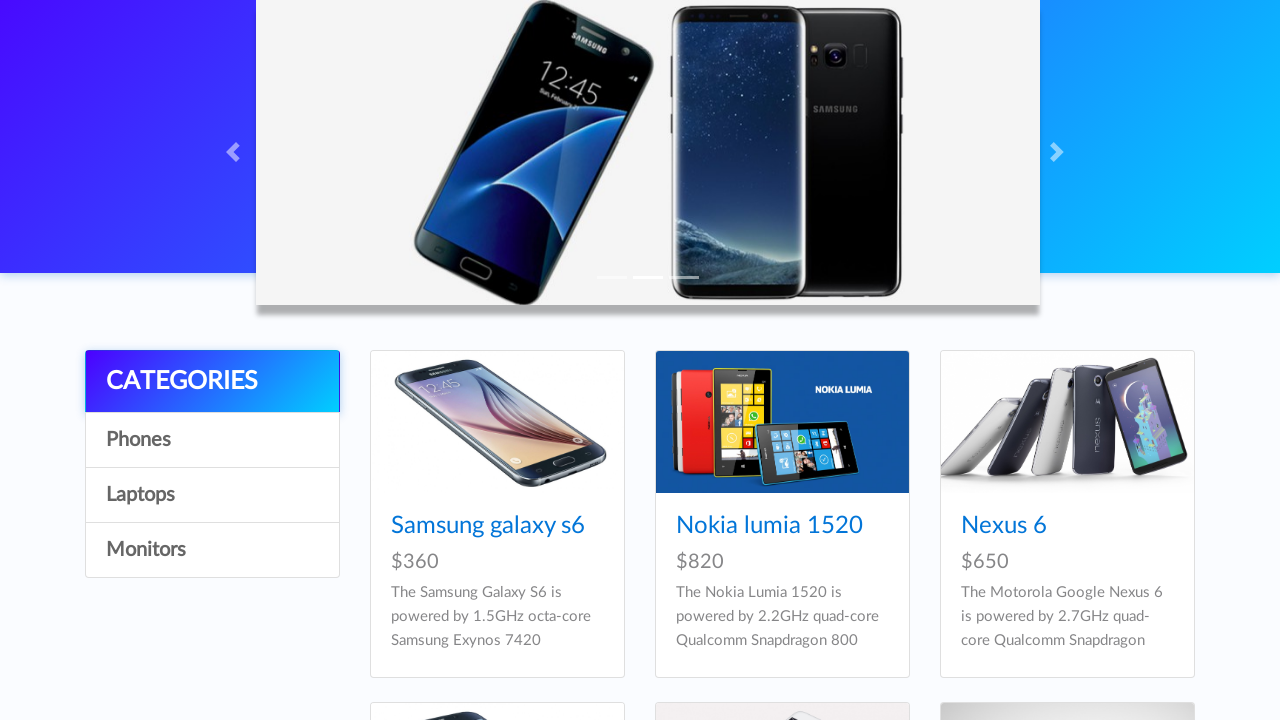

Verified image for product 5 is visible
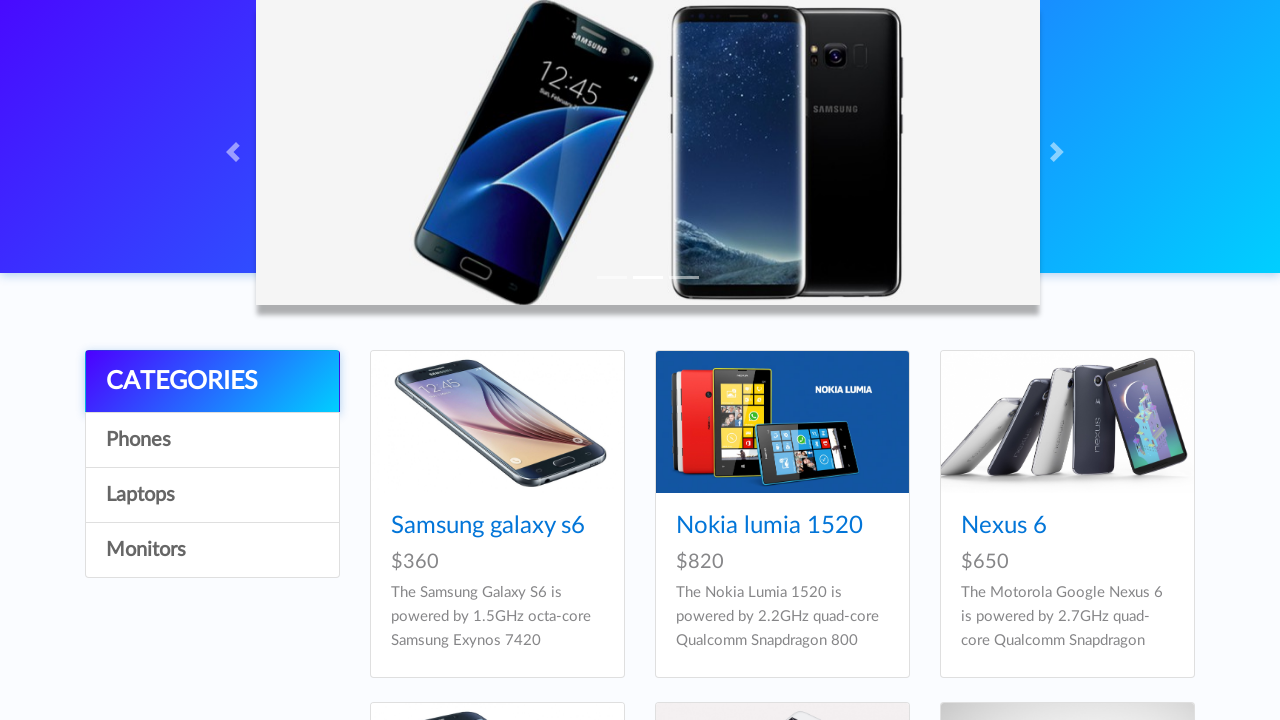

Selected product 6 from grid
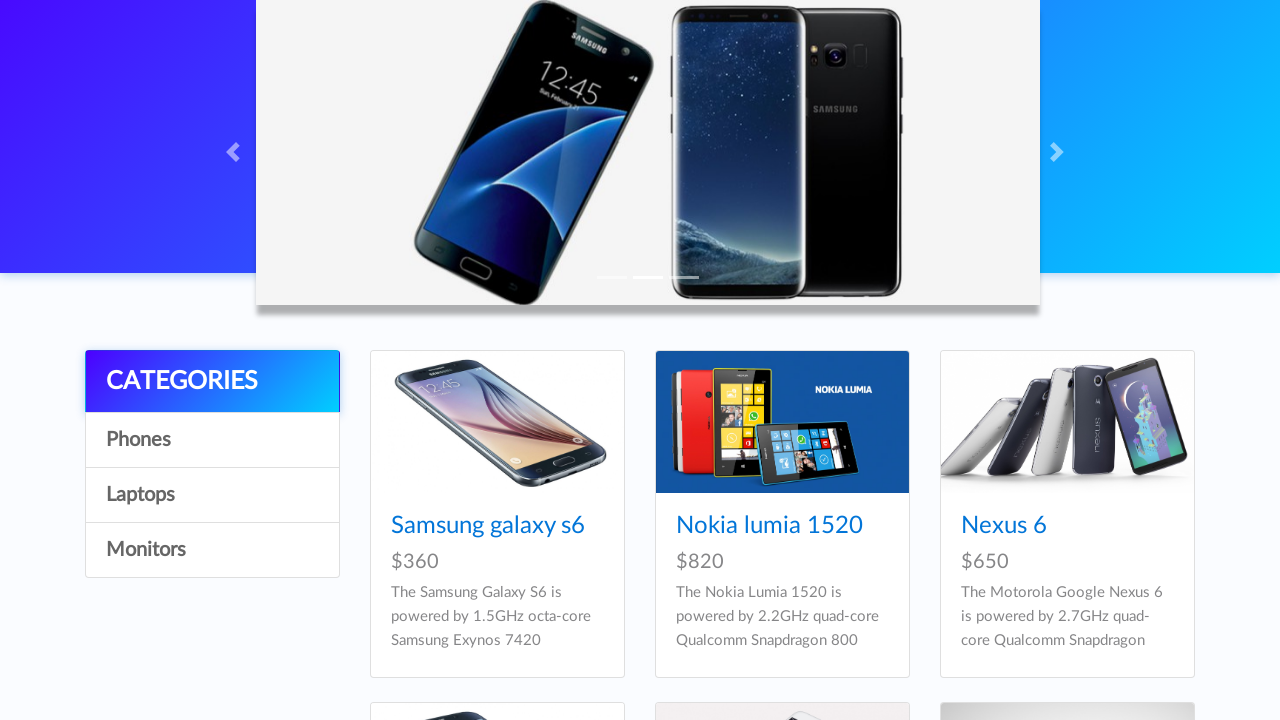

Located image element for product 6
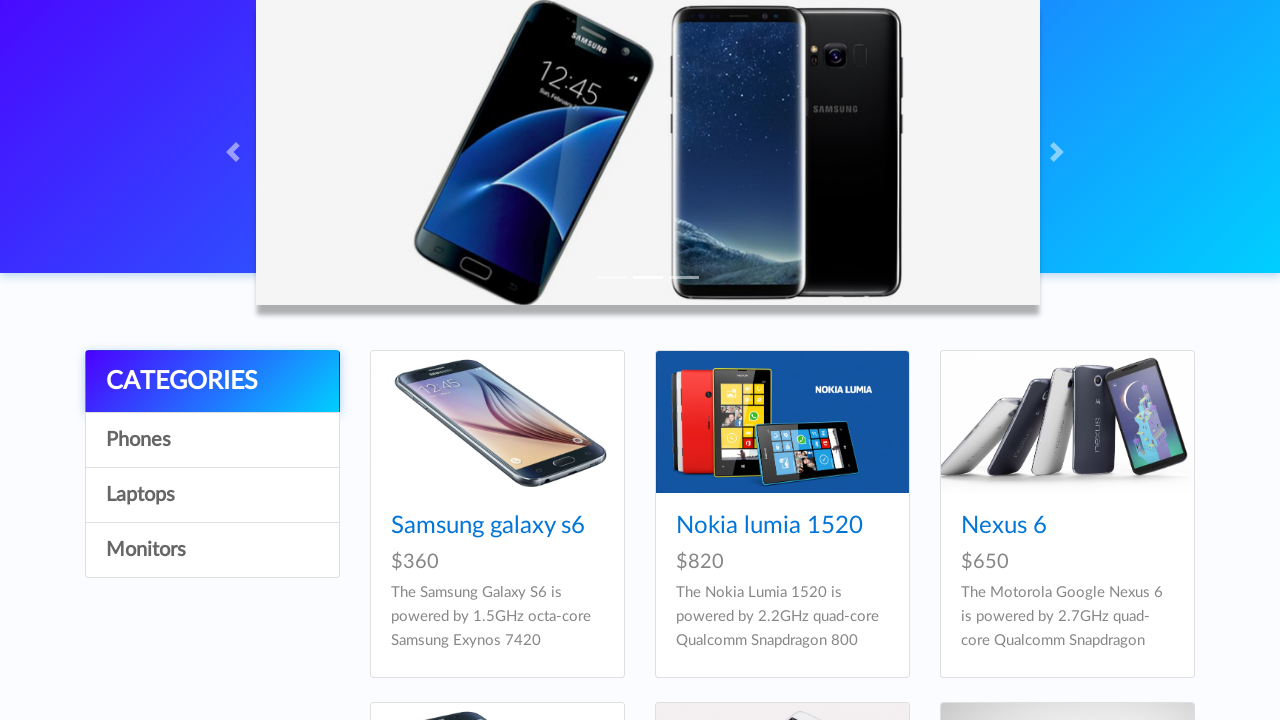

Verified image for product 6 is visible
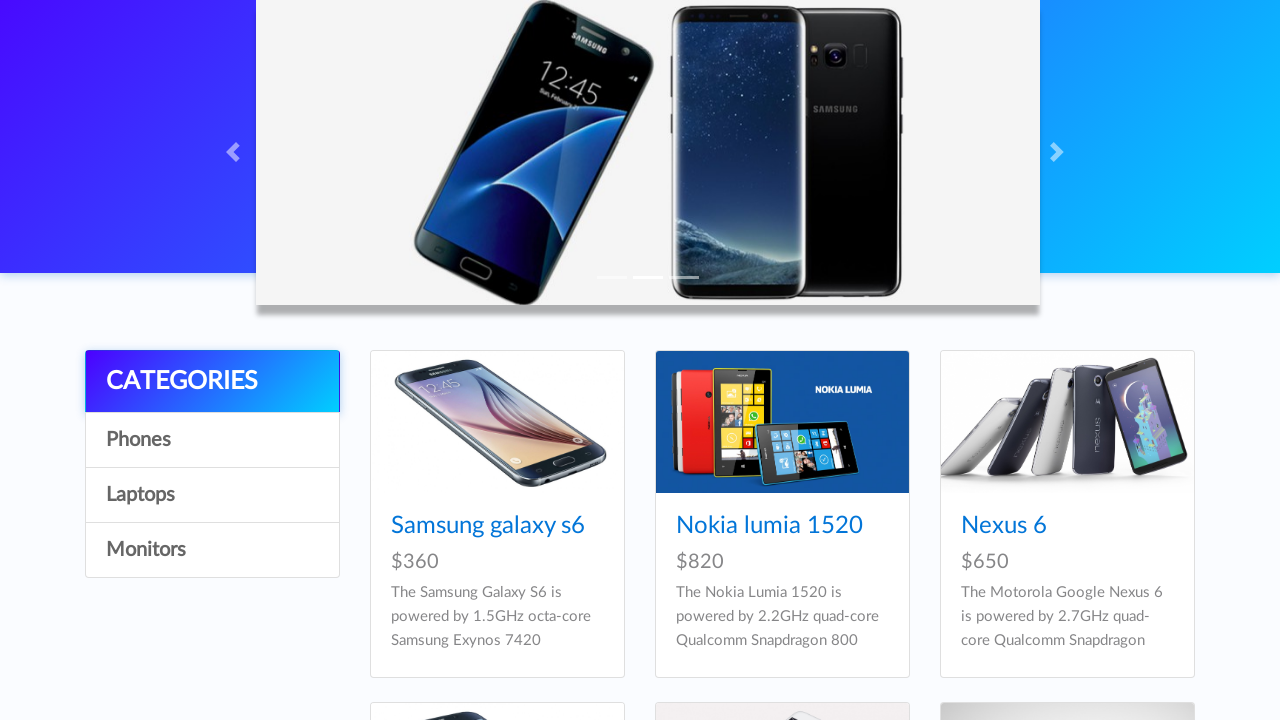

Selected product 7 from grid
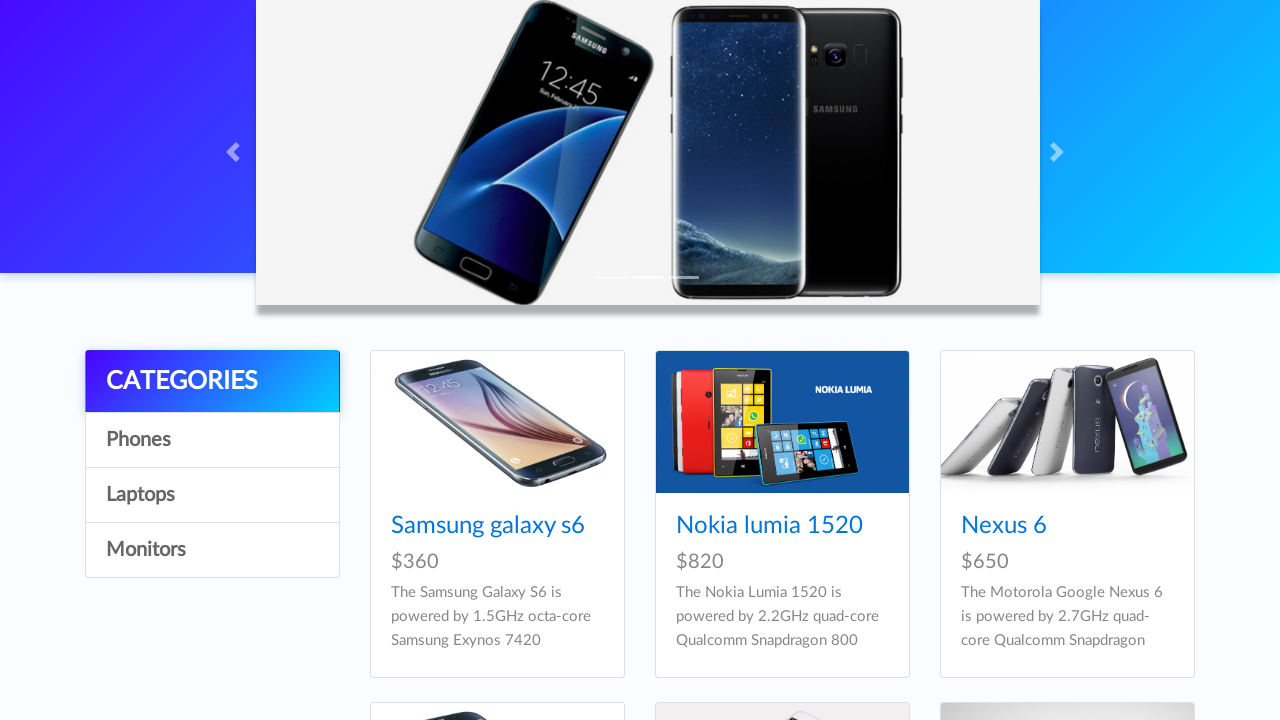

Located image element for product 7
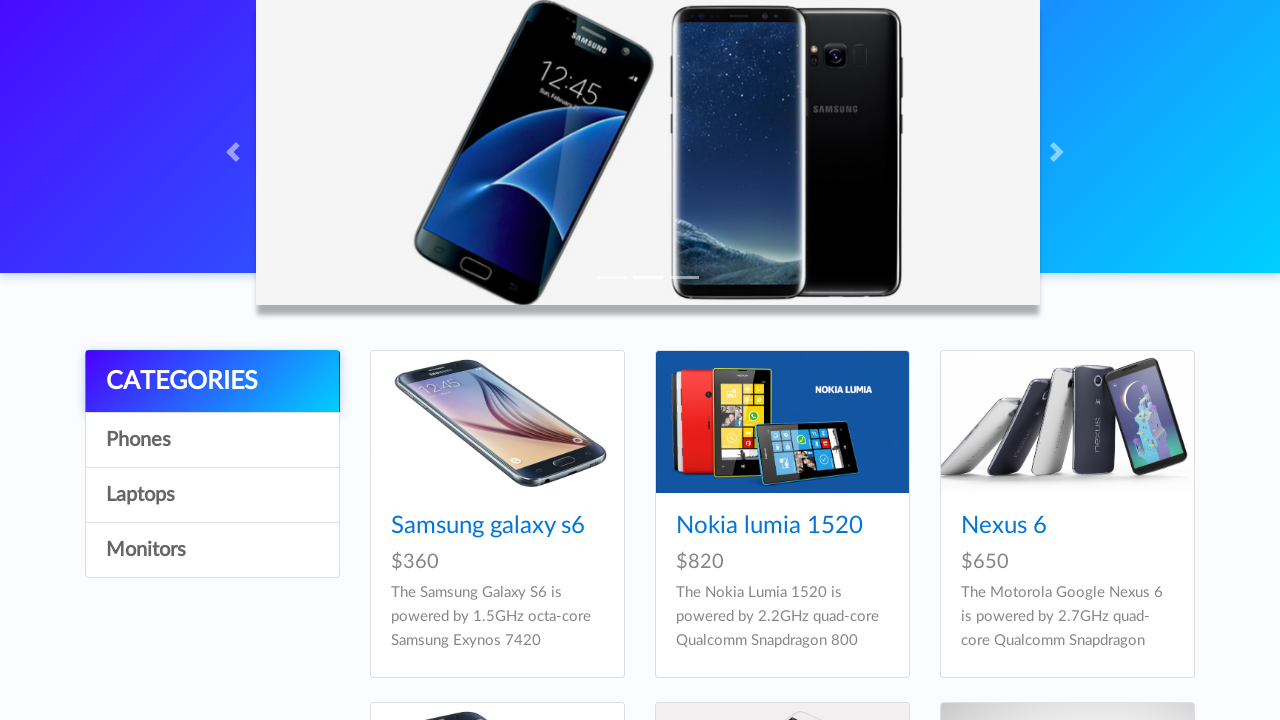

Verified image for product 7 is visible
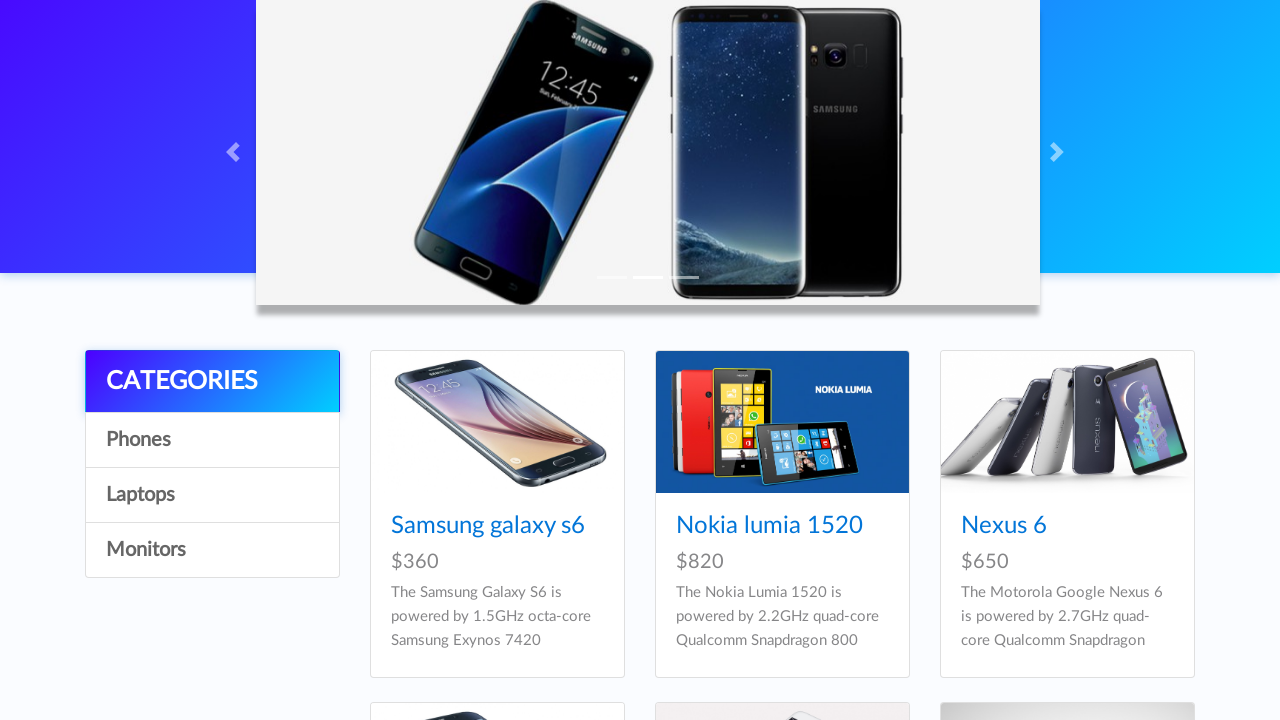

Selected product 8 from grid
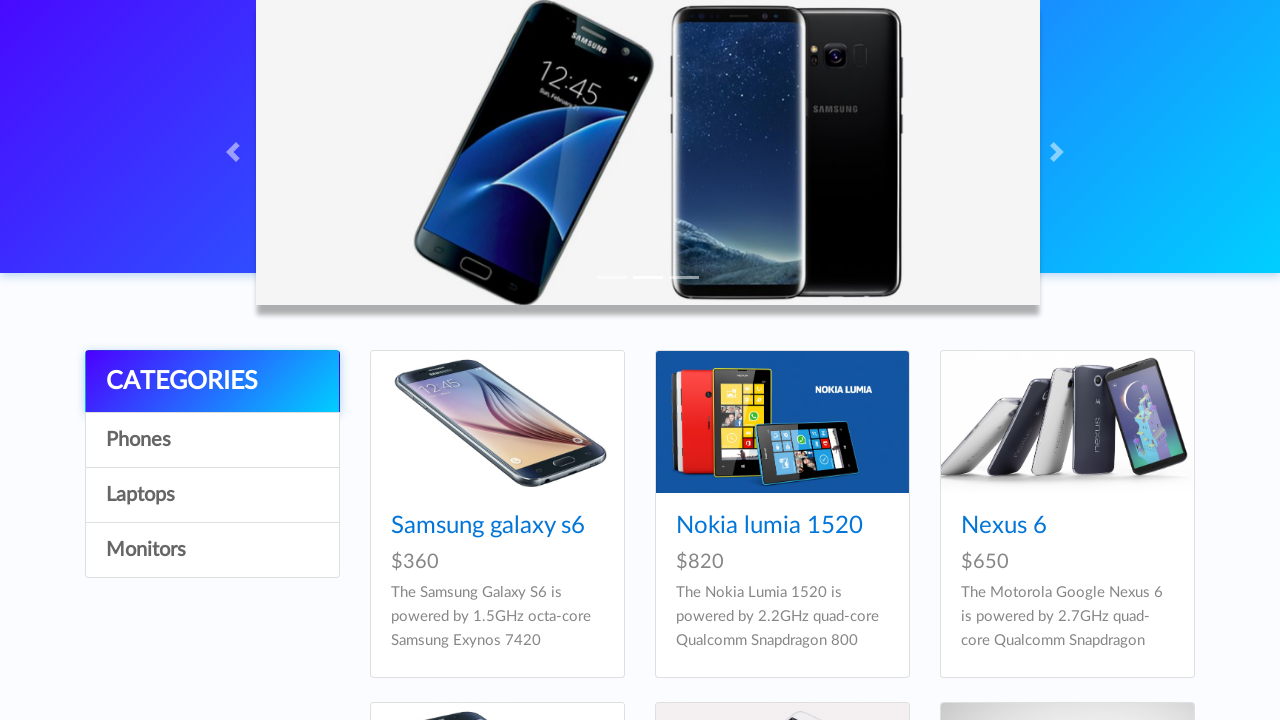

Located image element for product 8
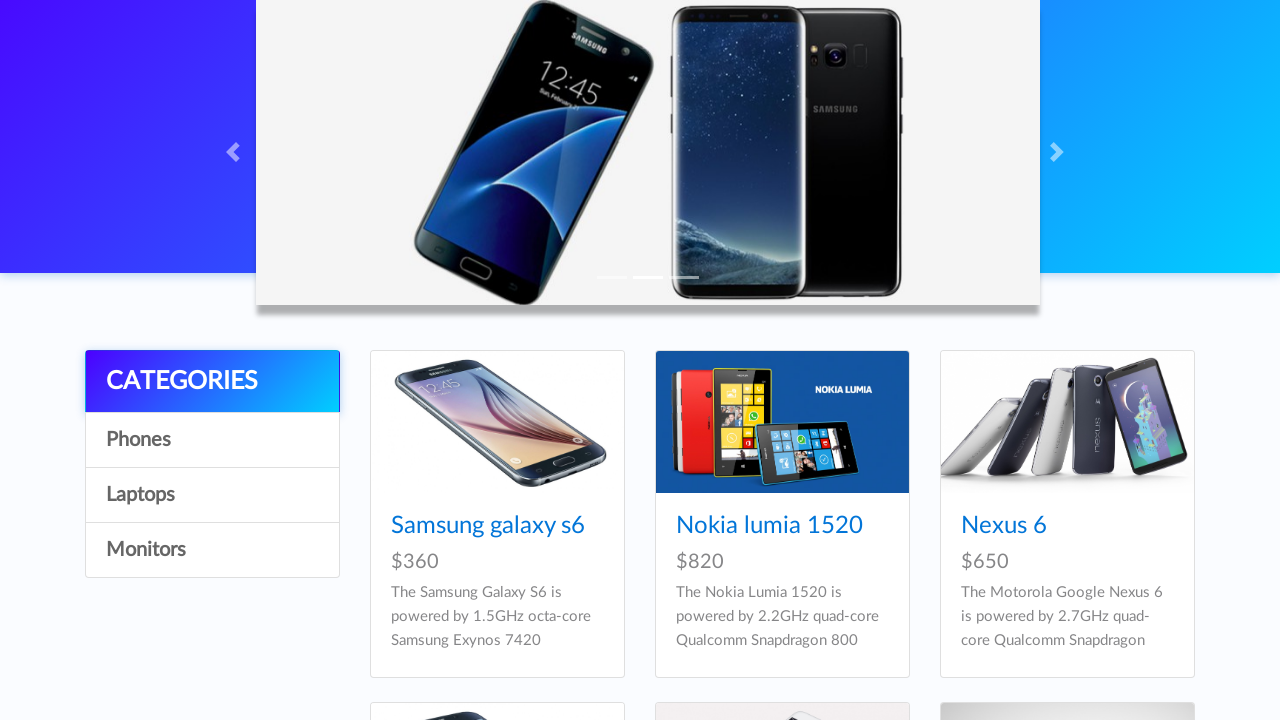

Verified image for product 8 is visible
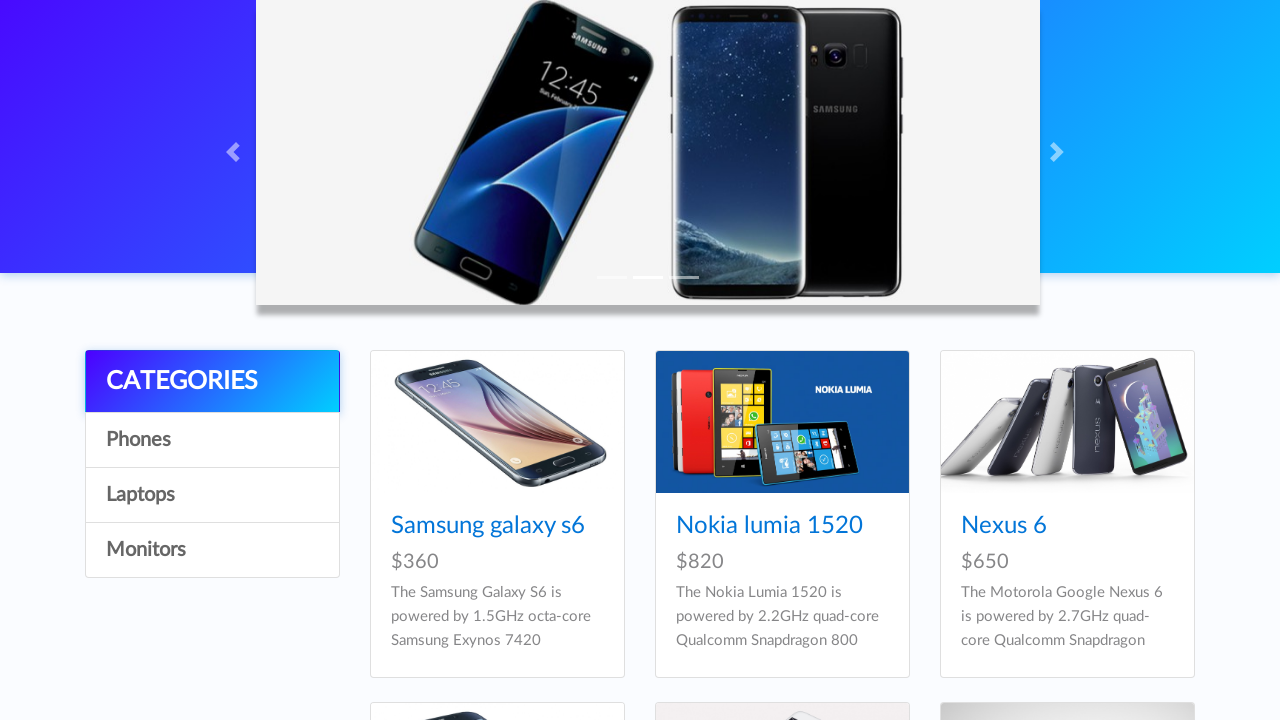

Selected product 9 from grid
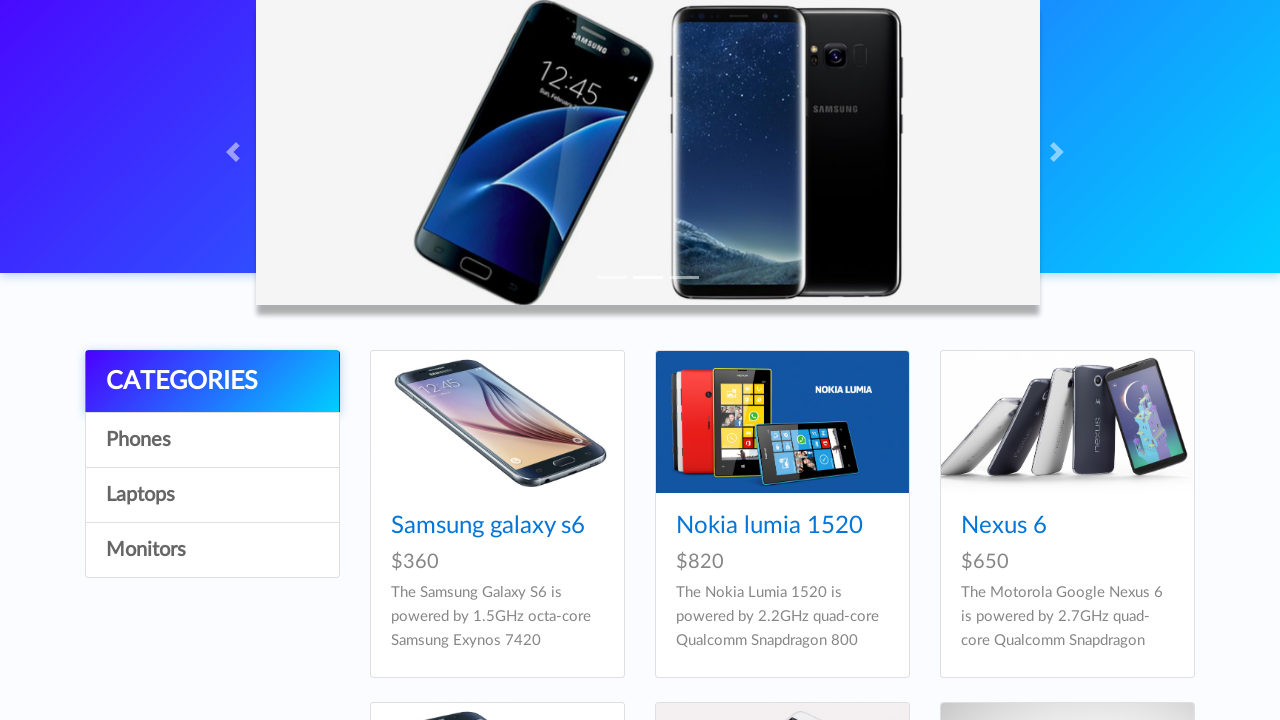

Located image element for product 9
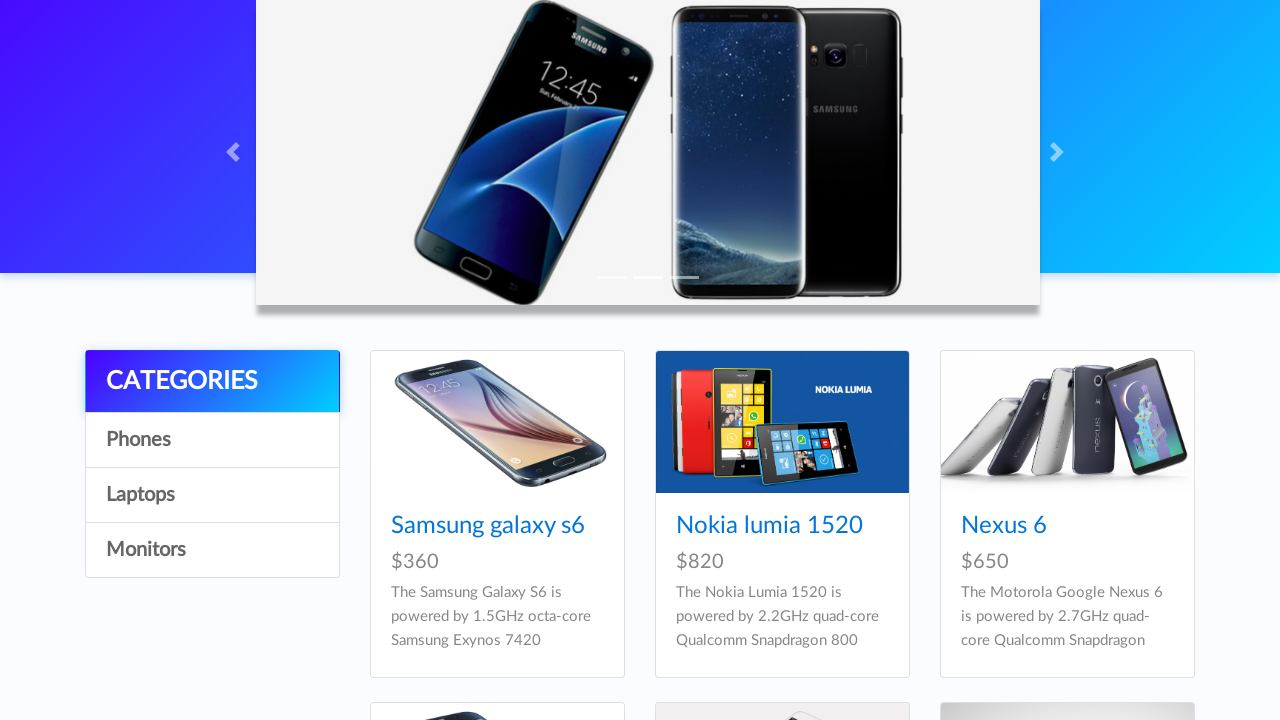

Verified image for product 9 is visible
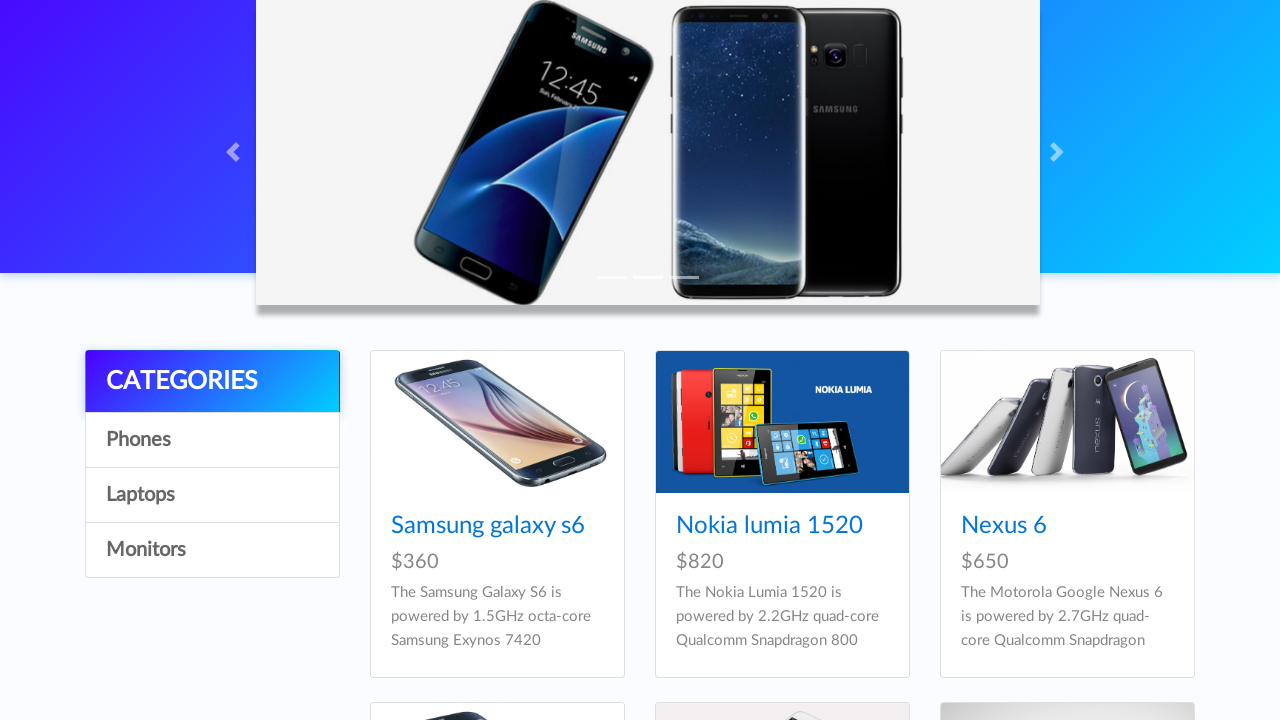

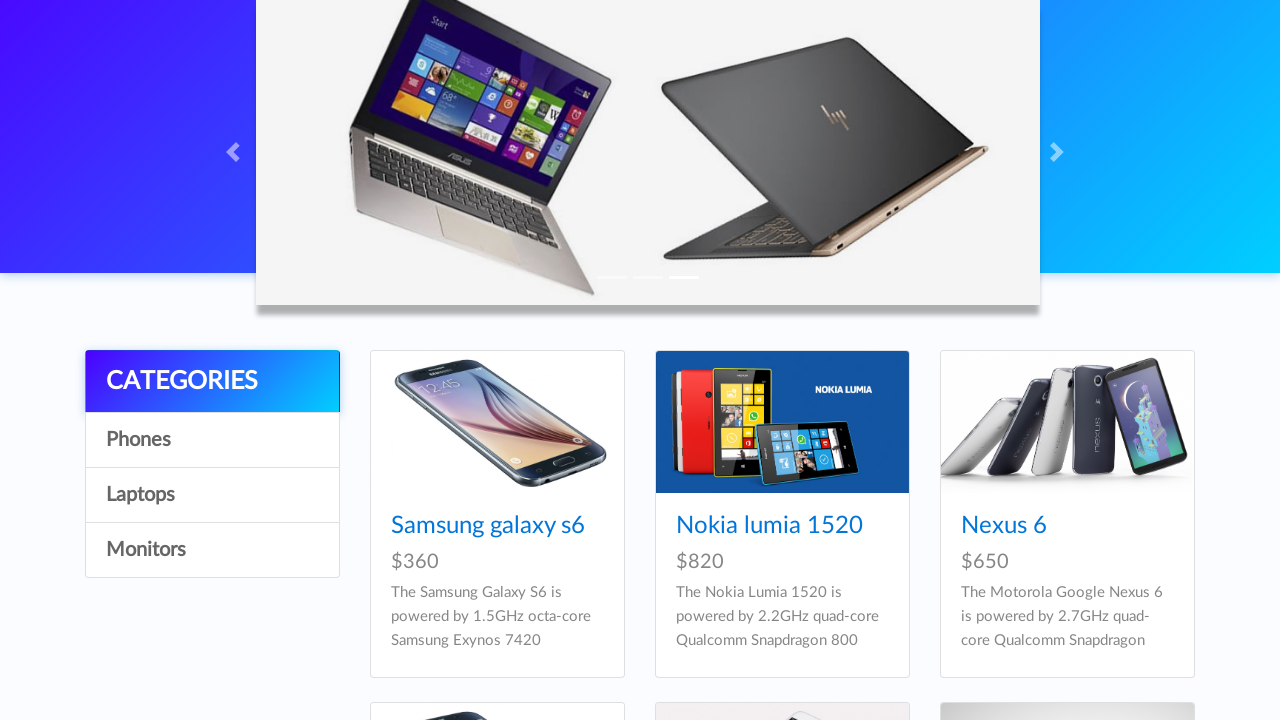